Tests the Python.org search functionality by entering "pycon" as a search query and submitting the form, then verifying results are found.

Starting URL: http://www.python.org

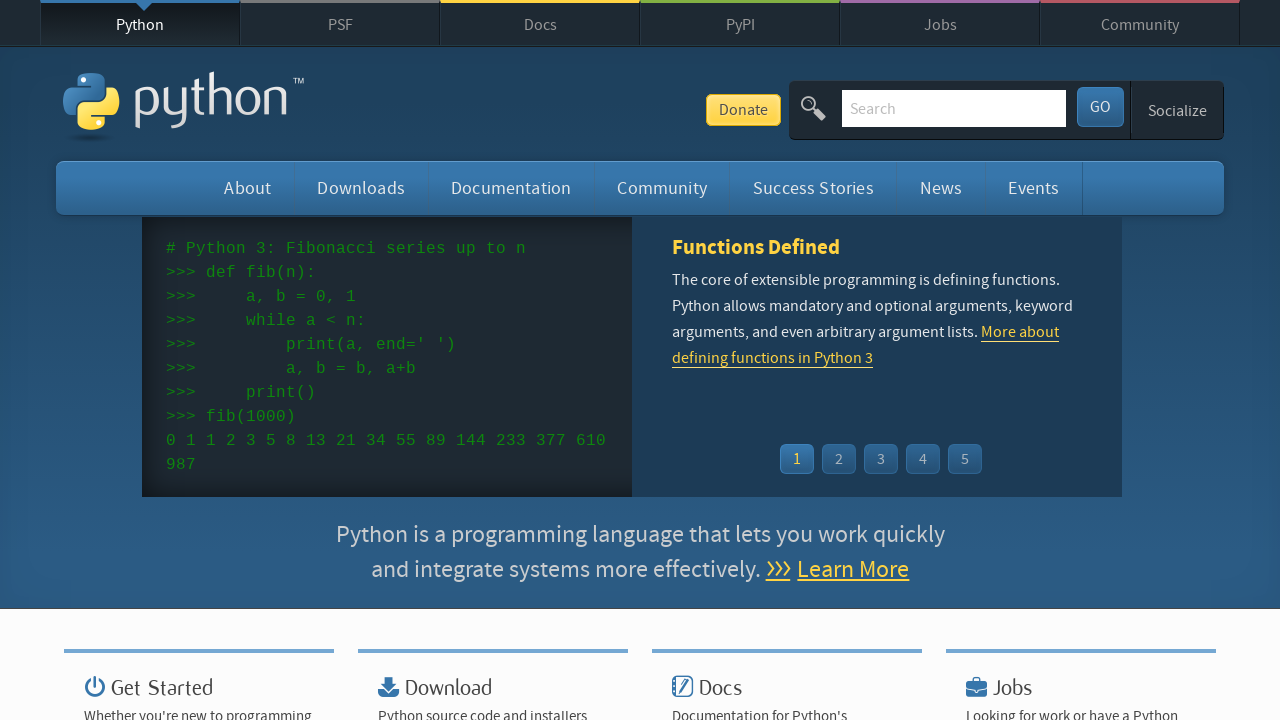

Filled search box with 'pycon' query on input[name='q']
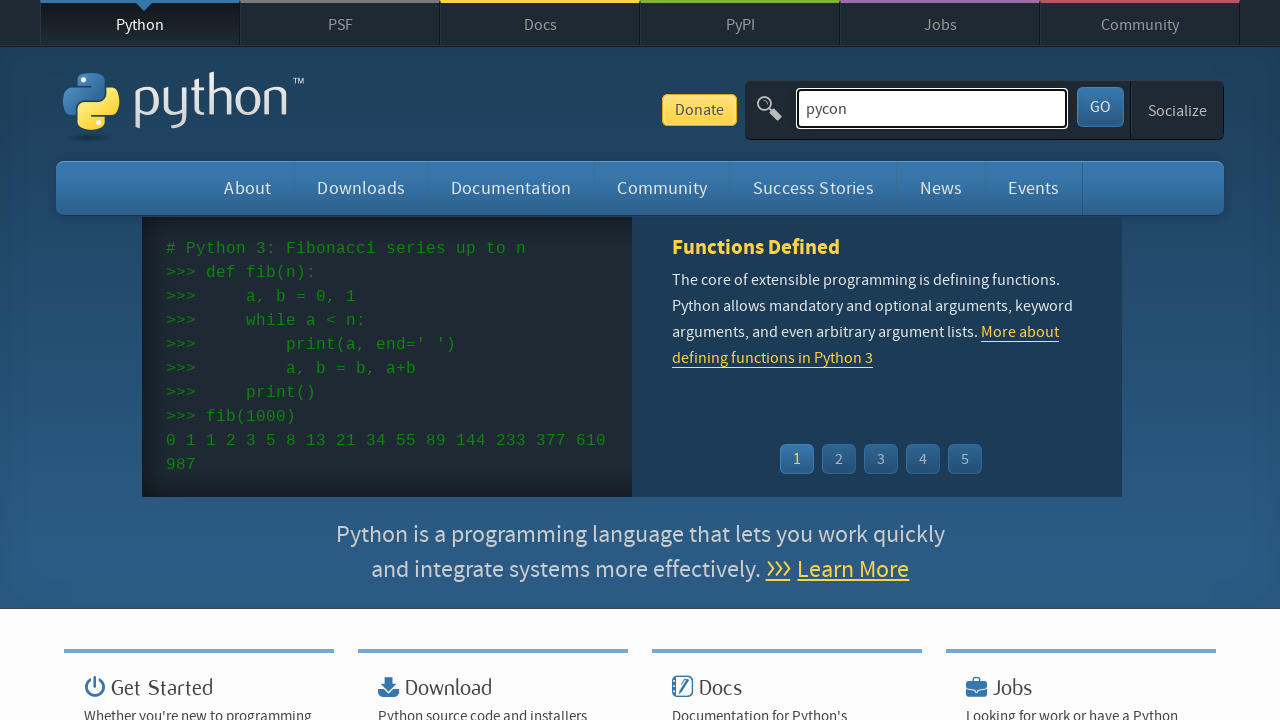

Pressed Enter to submit search form on input[name='q']
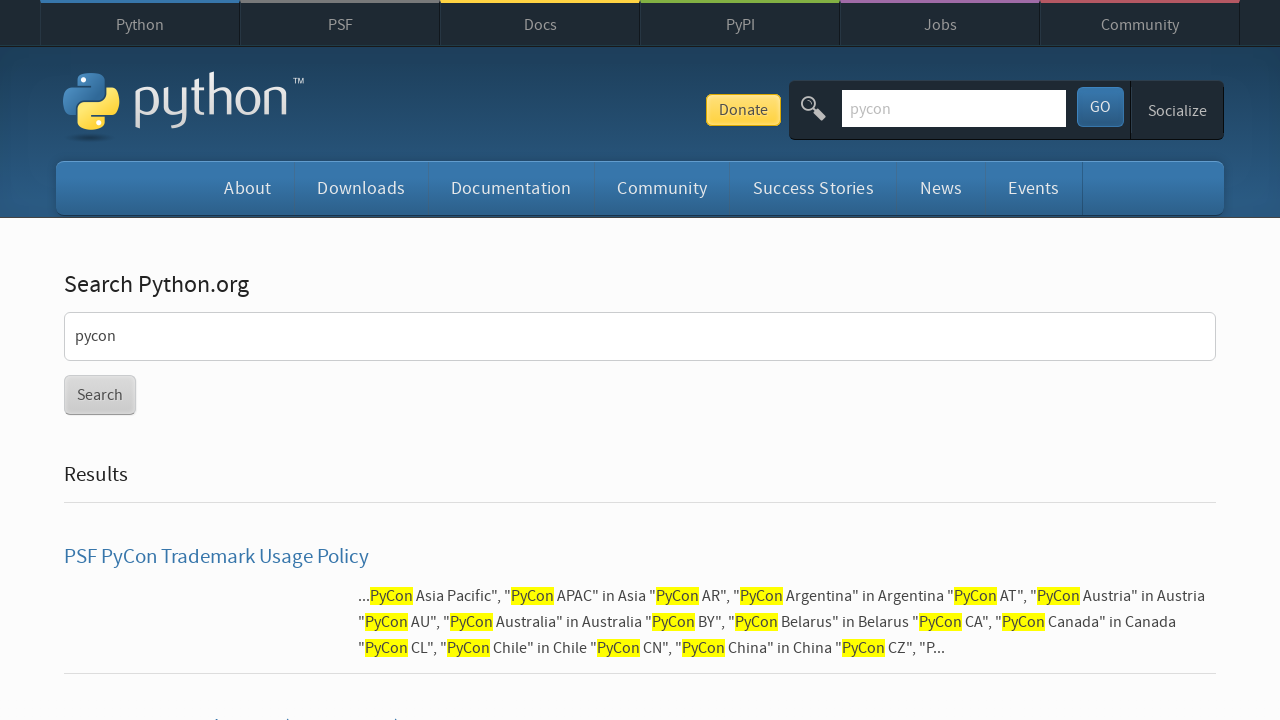

Search results loaded and network idle
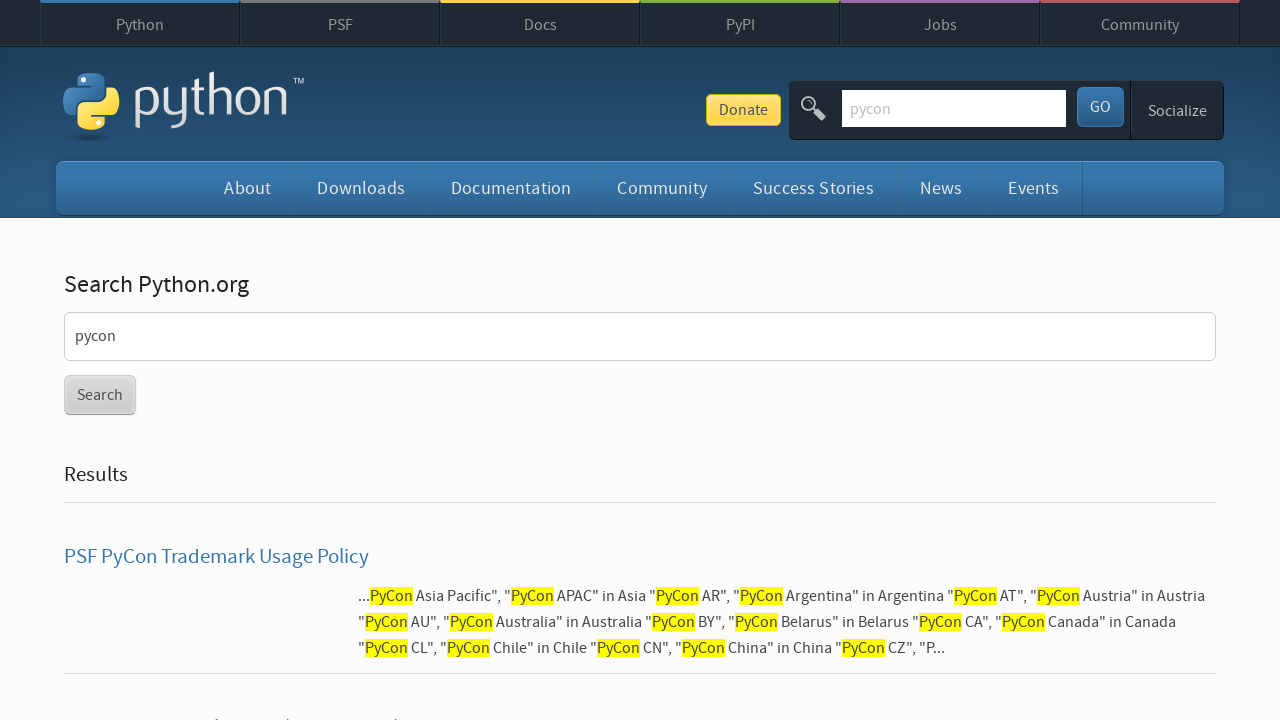

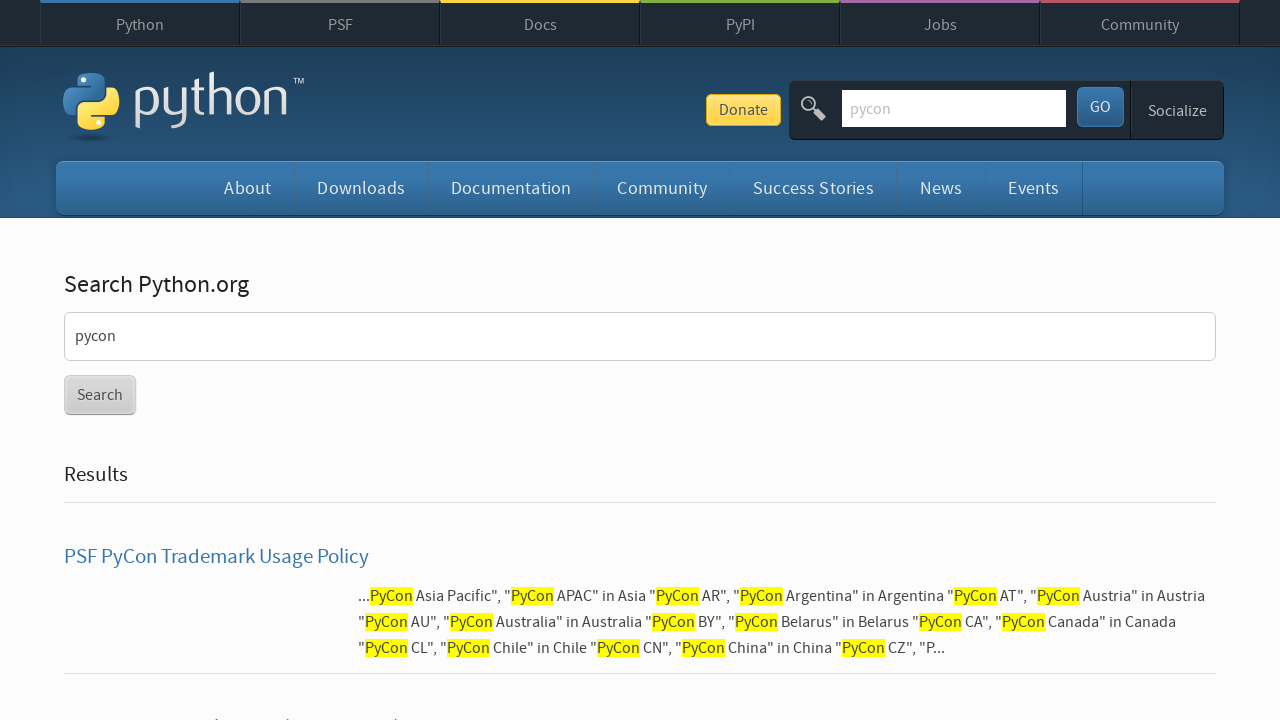